Tests interactive piano keyboard by clicking on various keynote buttons to play a musical sequence

Starting URL: https://www.apronus.com/music/lessons/unit01.htm

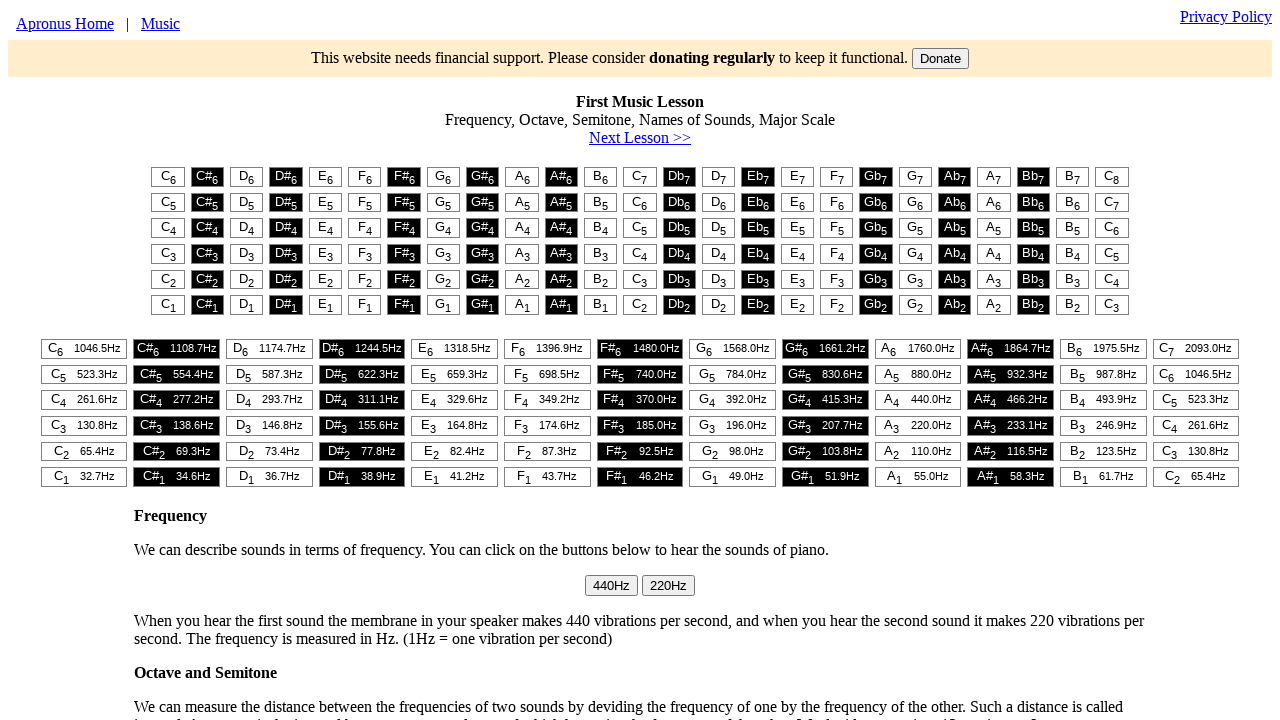

Clicked first keynote button to play note at (168, 177) on #t1 > table > tr:nth-child(1) > td:nth-child(1) > button
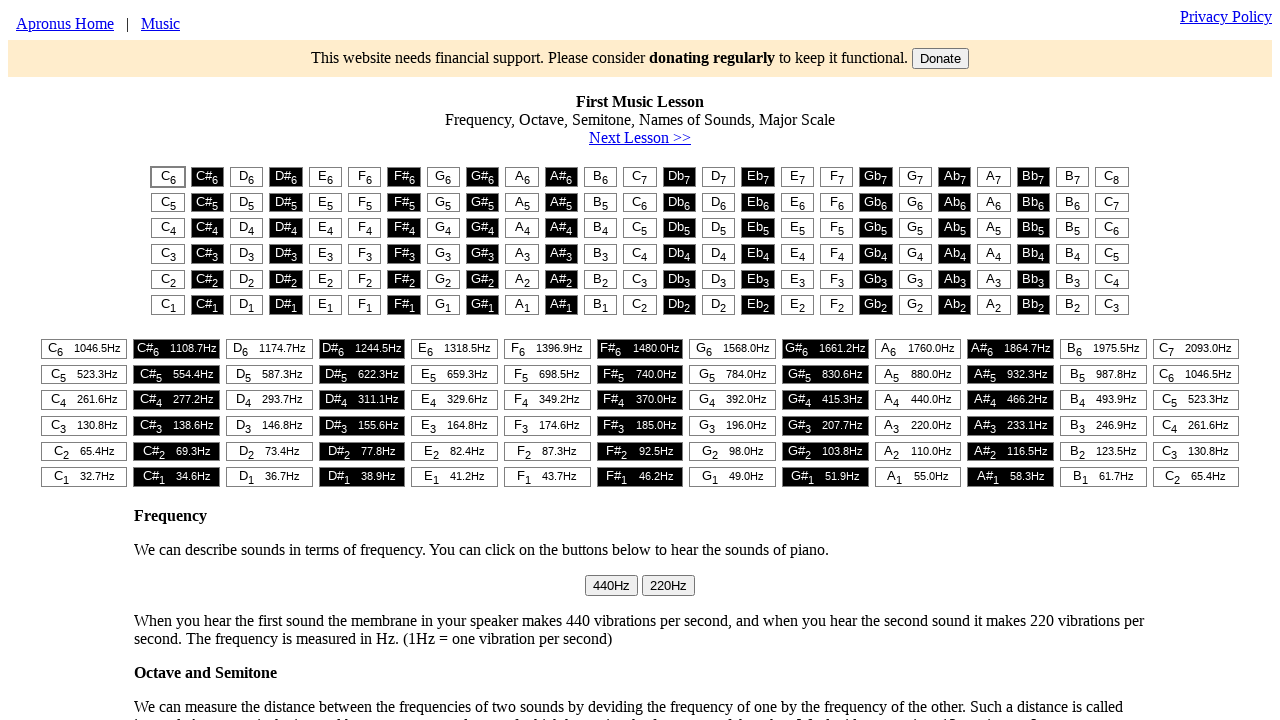

Clicked third keynote button to play note at (247, 177) on #t1 > table > tr:nth-child(1) > td:nth-child(3) > button
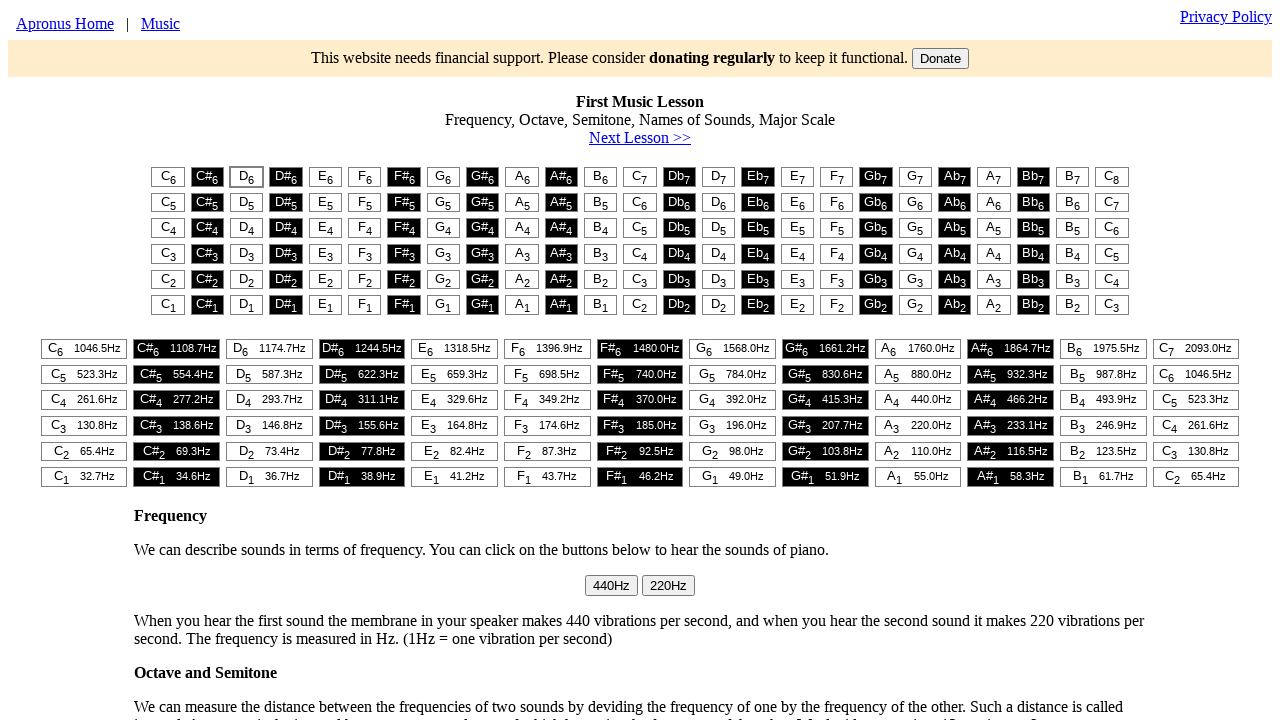

Clicked fifth keynote button to play note at (325, 177) on #t1 > table > tr:nth-child(1) > td:nth-child(5) > button
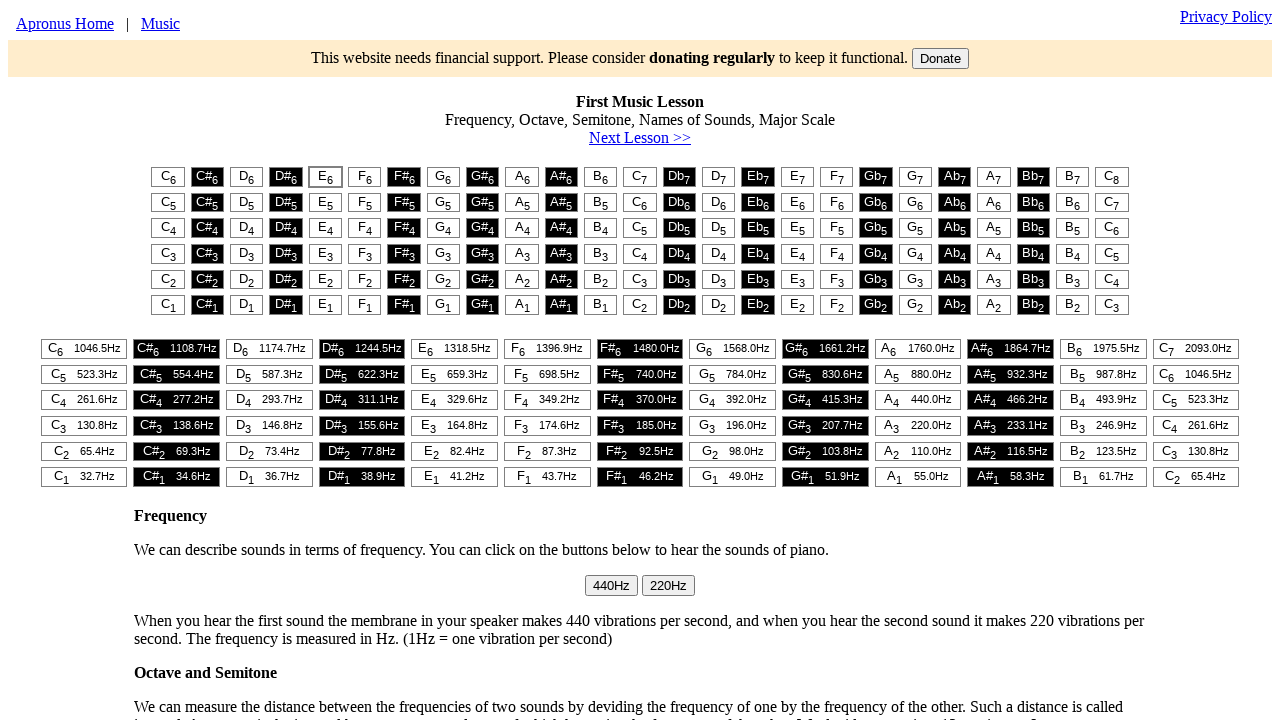

Clicked first keynote button to play note at (168, 177) on #t1 > table > tr:nth-child(1) > td:nth-child(1) > button
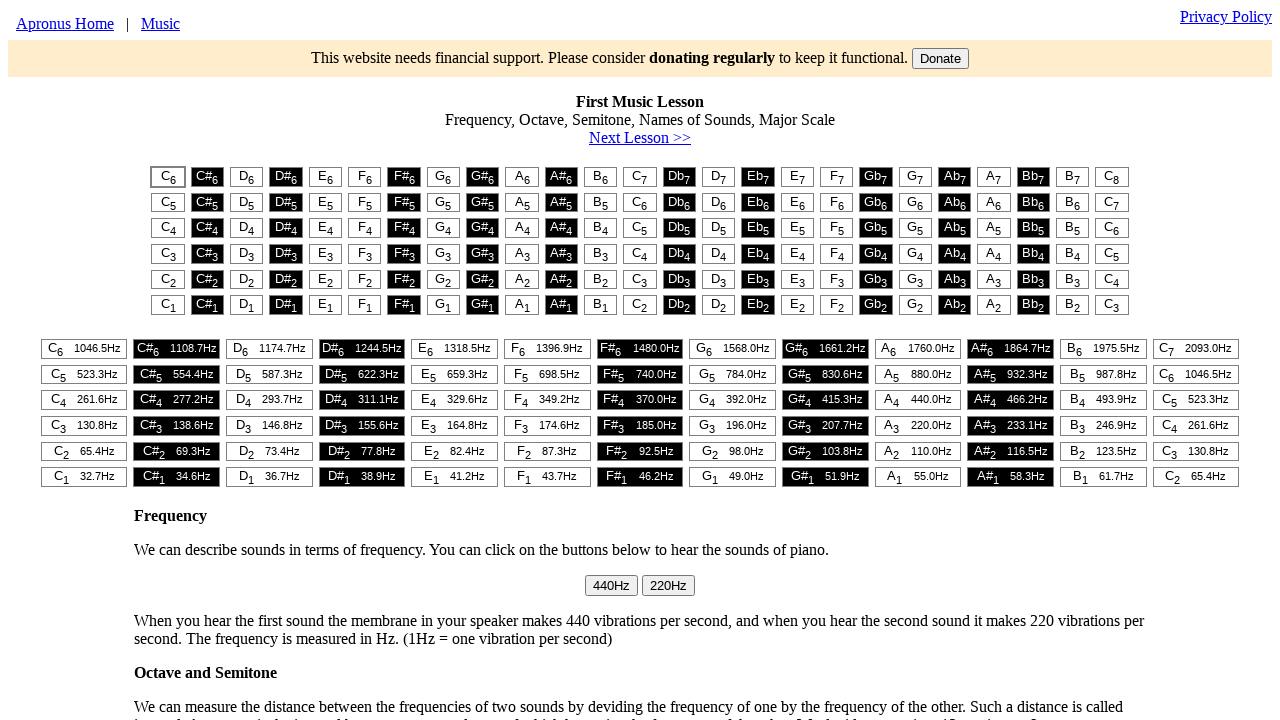

Clicked first keynote button to play note at (168, 177) on #t1 > table > tr:nth-child(1) > td:nth-child(1) > button
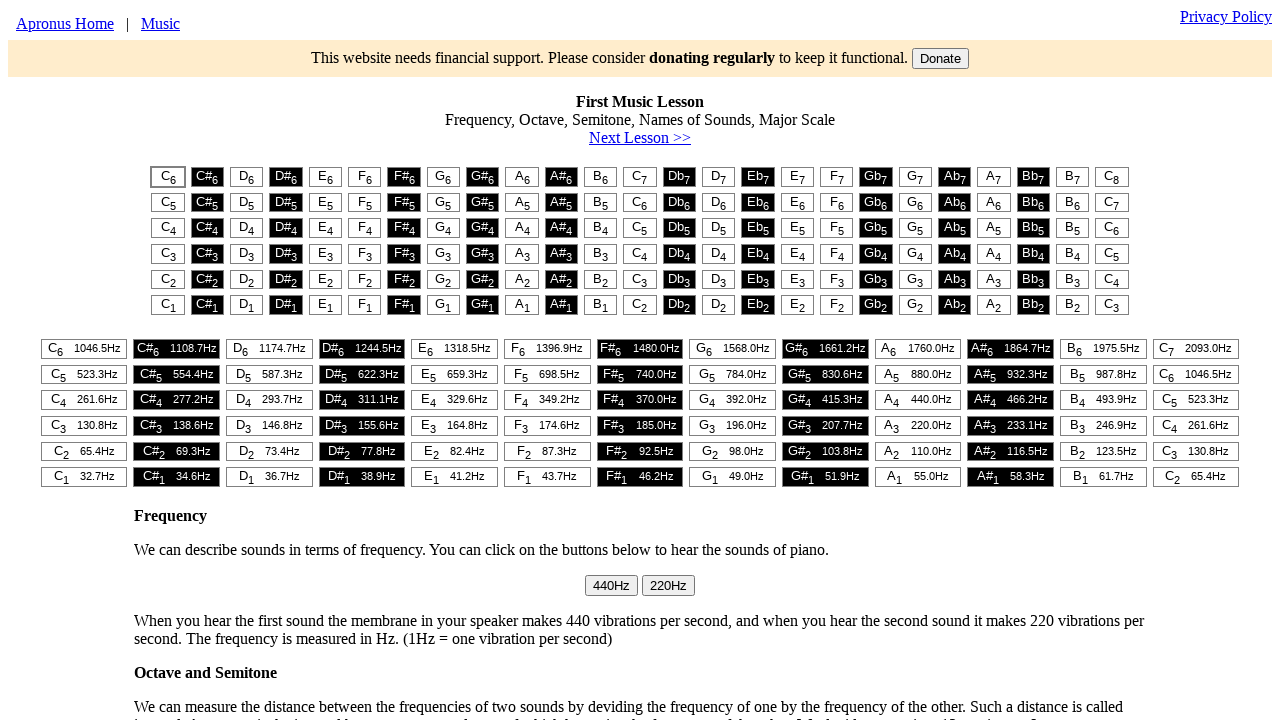

Clicked third keynote button to play note at (247, 177) on #t1 > table > tr:nth-child(1) > td:nth-child(3) > button
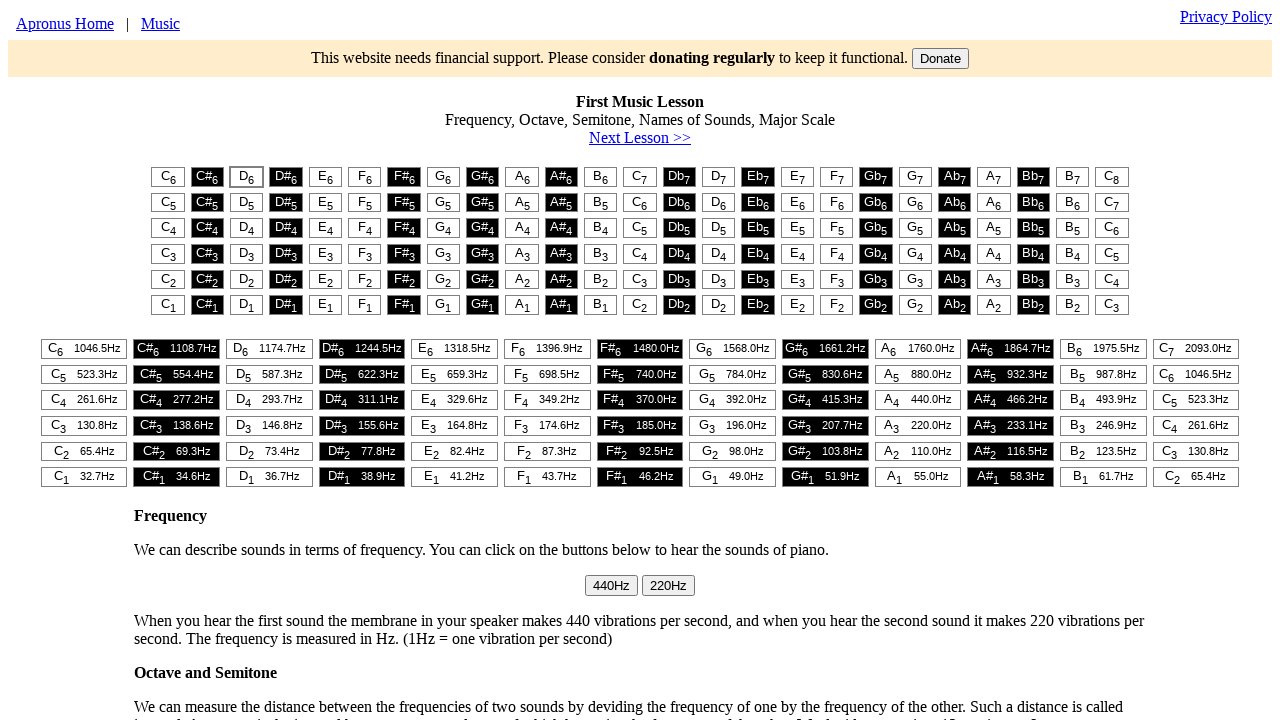

Clicked fifth keynote button to play note at (325, 177) on #t1 > table > tr:nth-child(1) > td:nth-child(5) > button
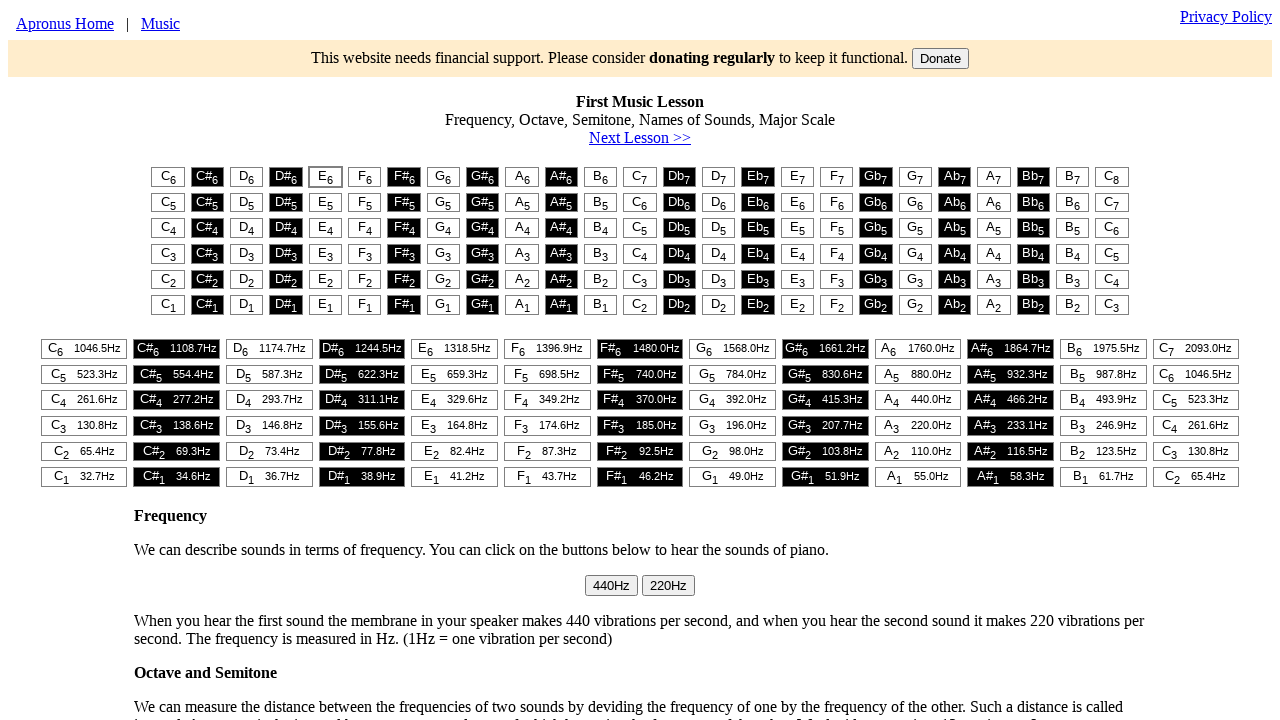

Clicked first keynote button to play note at (168, 177) on #t1 > table > tr:nth-child(1) > td:nth-child(1) > button
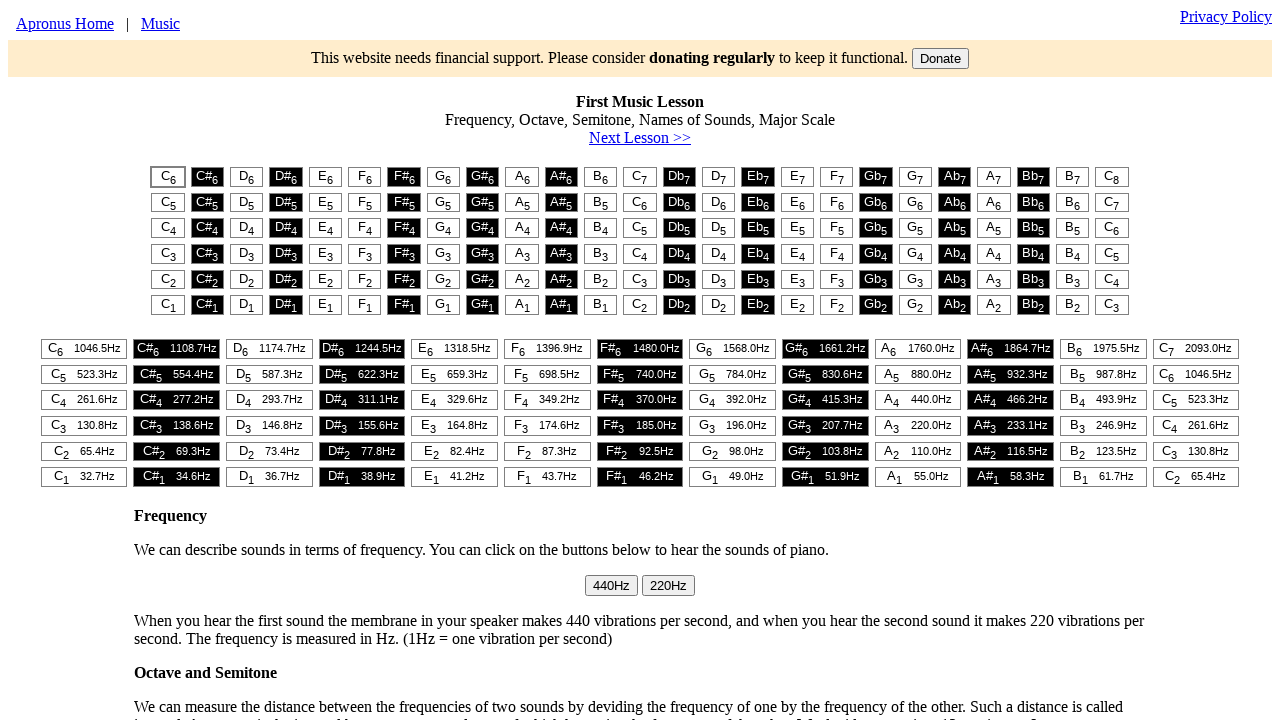

Clicked fifth keynote button to play note at (325, 177) on #t1 > table > tr:nth-child(1) > td:nth-child(5) > button
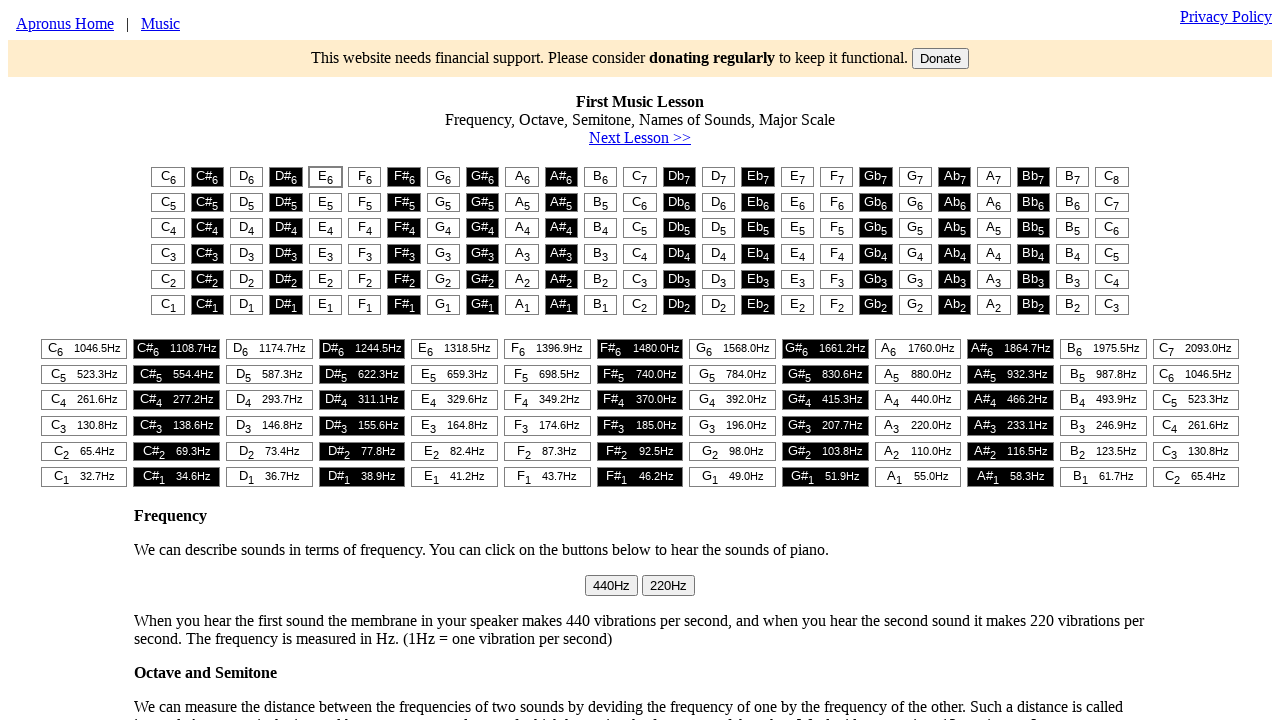

Clicked sixth keynote button to play note at (365, 177) on #t1 > table > tr:nth-child(1) > td:nth-child(6) > button
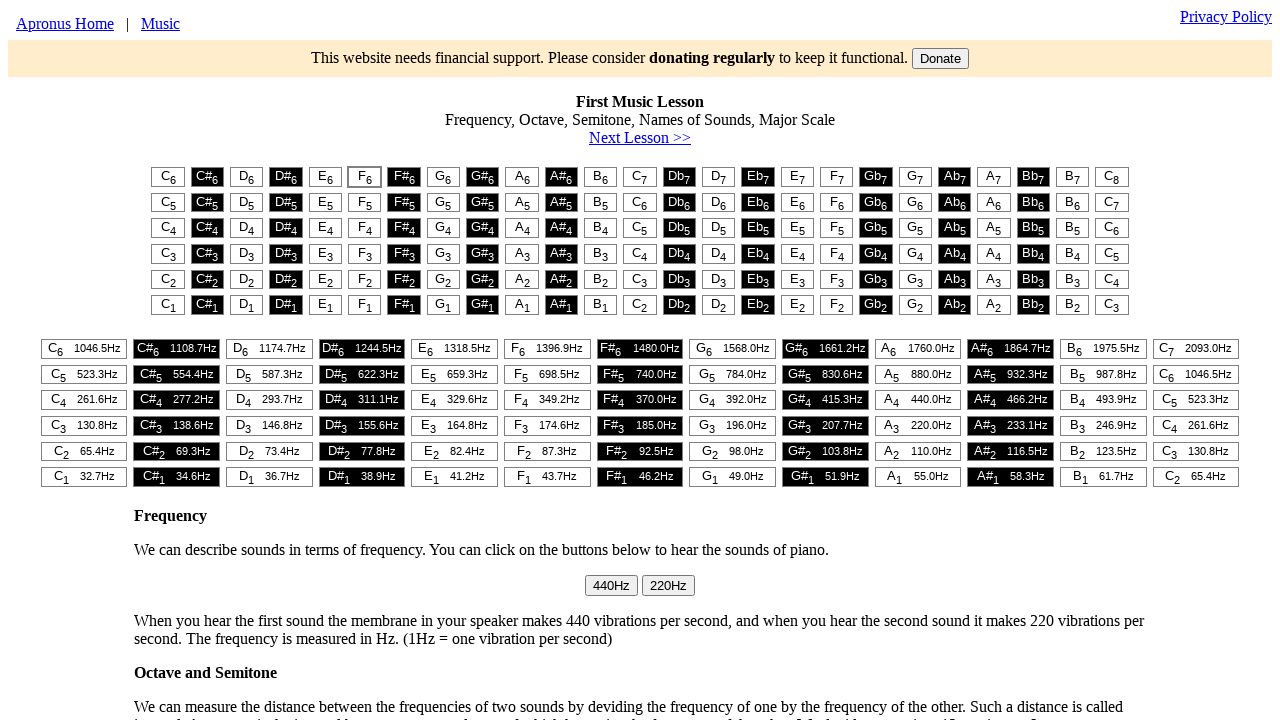

Clicked eighth keynote button to play note at (443, 177) on #t1 > table > tr:nth-child(1) > td:nth-child(8) > button
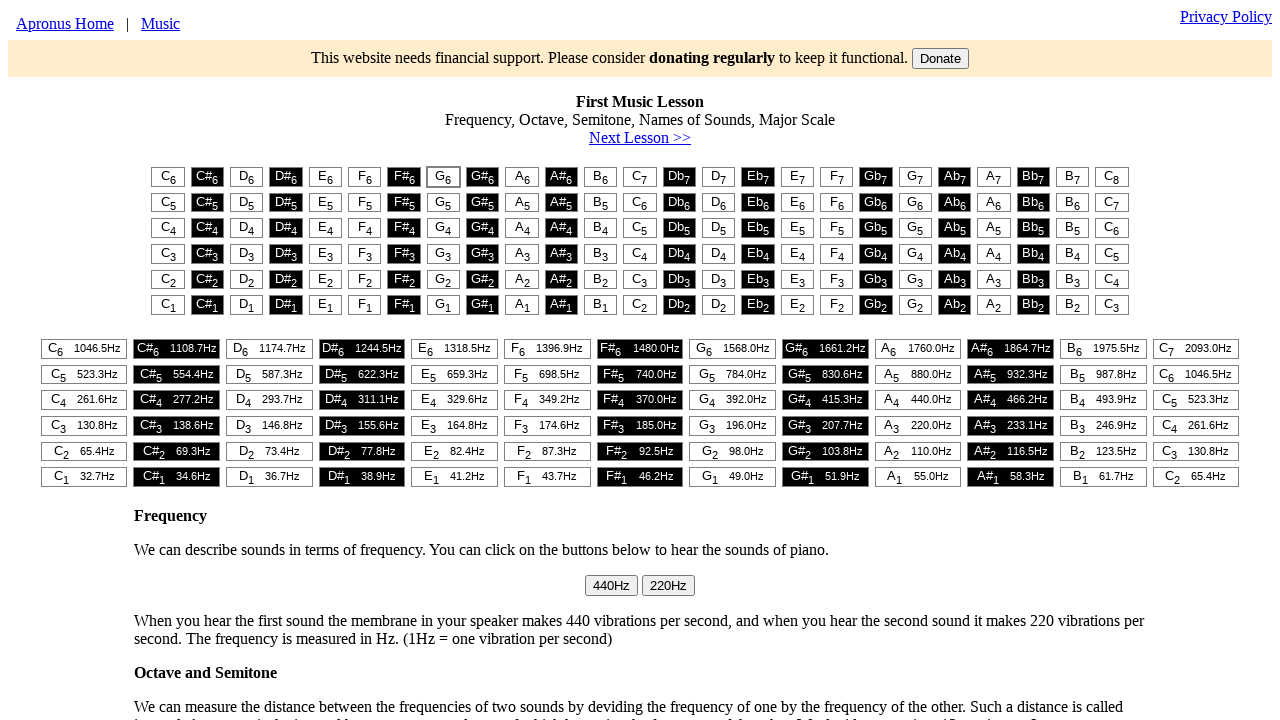

Clicked fifth keynote button to play note at (325, 177) on #t1 > table > tr:nth-child(1) > td:nth-child(5) > button
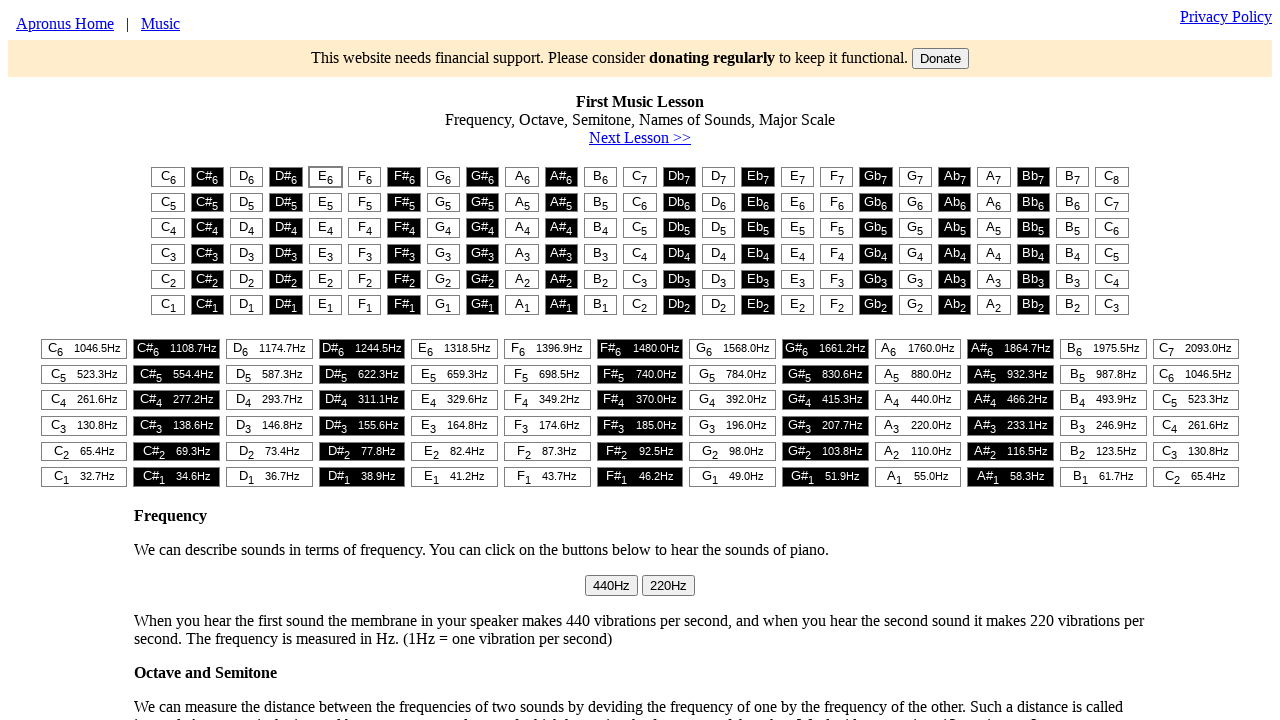

Clicked sixth keynote button to play note at (365, 177) on #t1 > table > tr:nth-child(1) > td:nth-child(6) > button
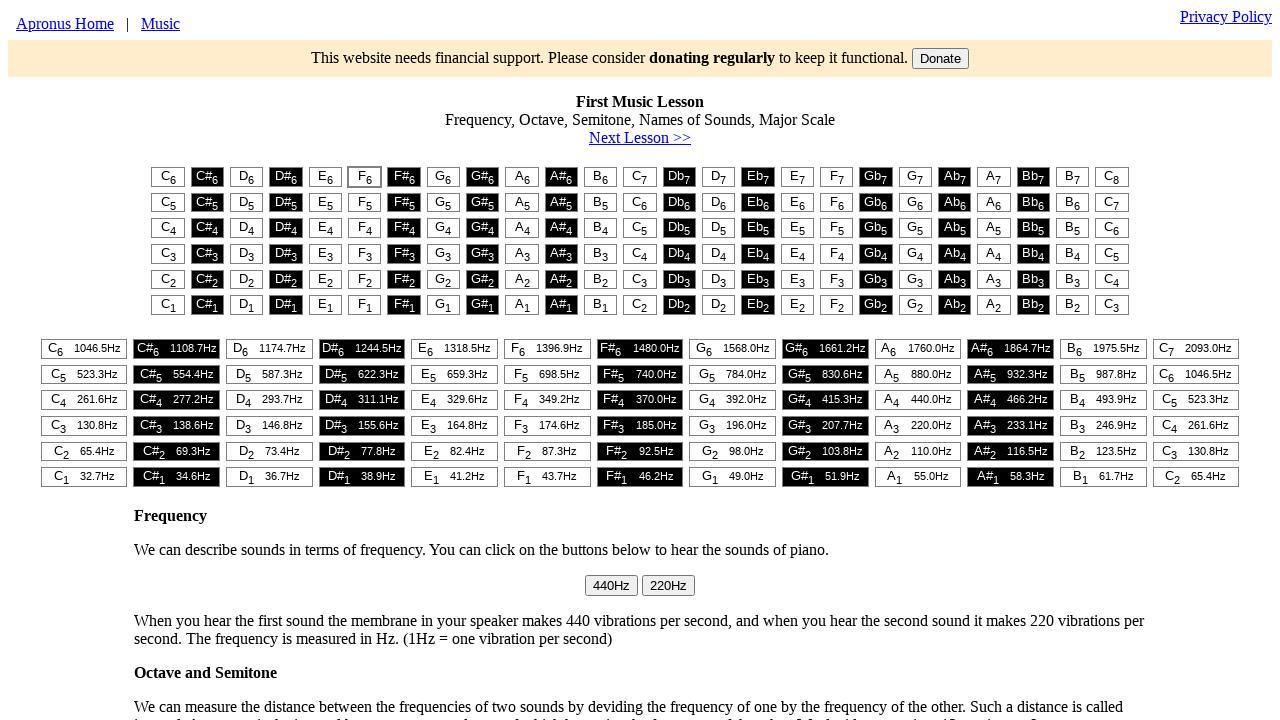

Clicked eighth keynote button to play note at (443, 177) on #t1 > table > tr:nth-child(1) > td:nth-child(8) > button
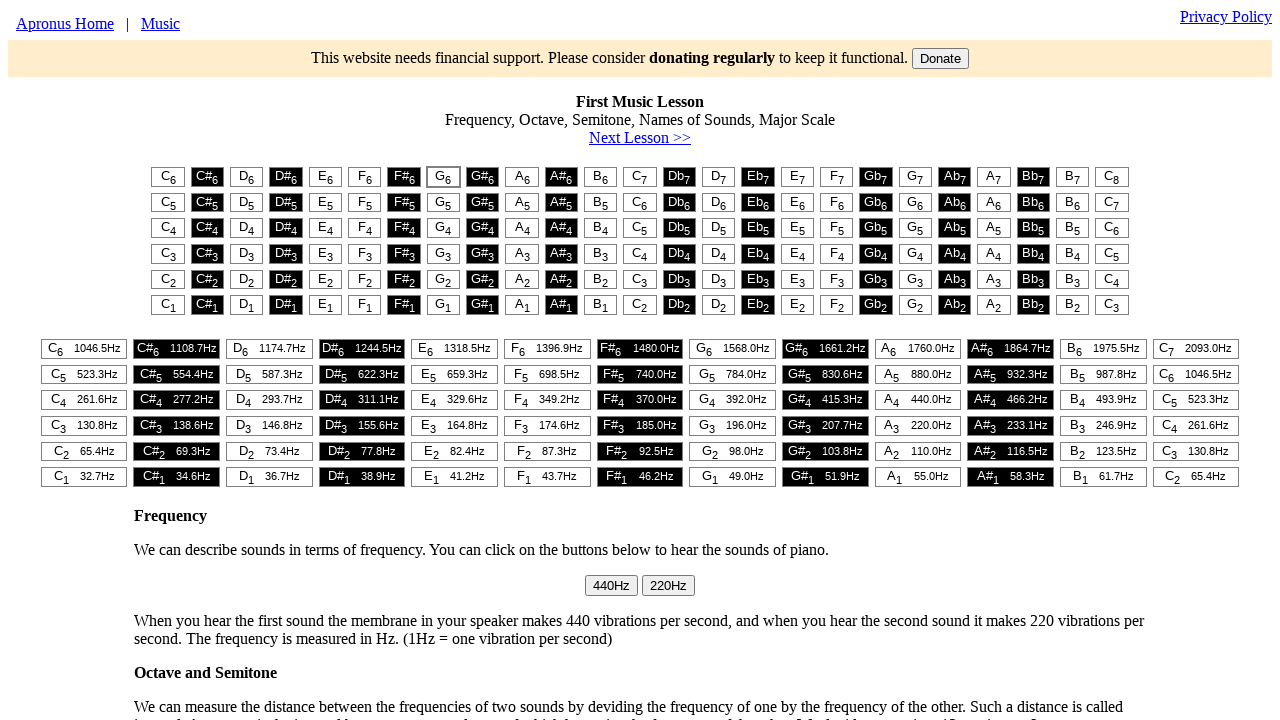

Clicked eighth keynote button to play note at (443, 177) on #t1 > table > tr:nth-child(1) > td:nth-child(8) > button
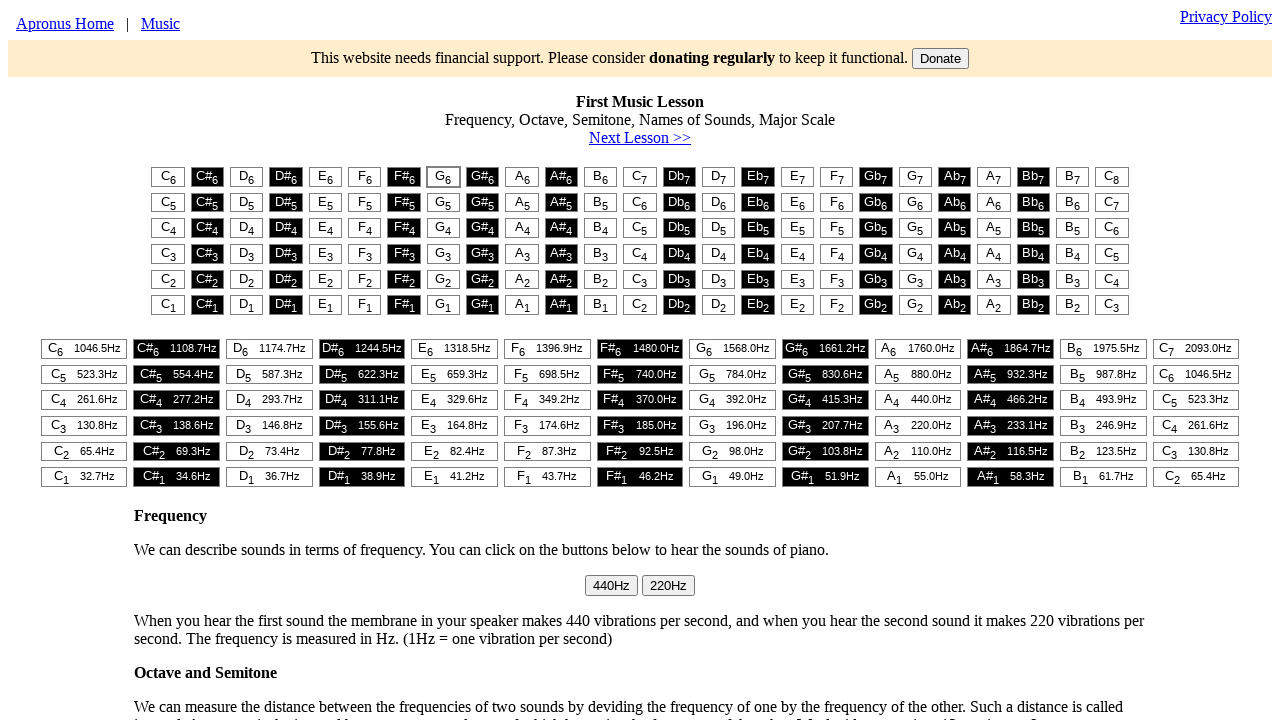

Clicked tenth keynote button to play note at (522, 177) on #t1 > table > tr:nth-child(1) > td:nth-child(10) > button
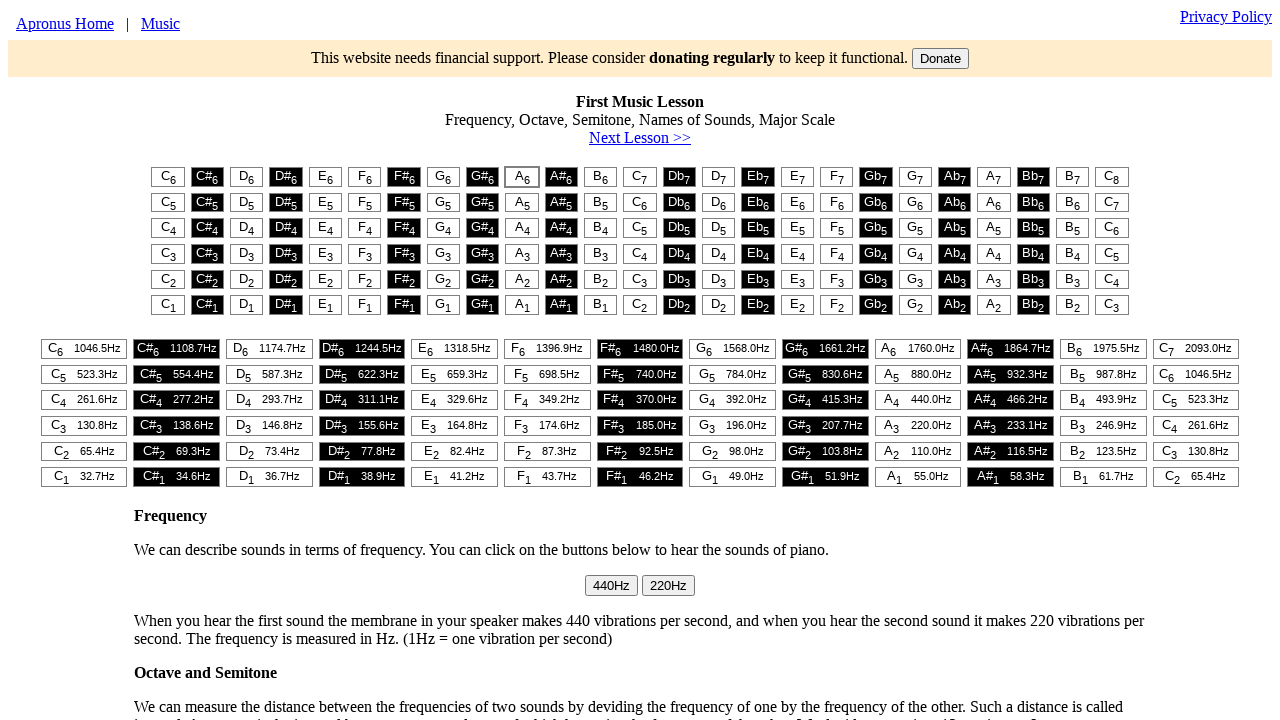

Clicked eighth keynote button to play note at (443, 177) on #t1 > table > tr:nth-child(1) > td:nth-child(8) > button
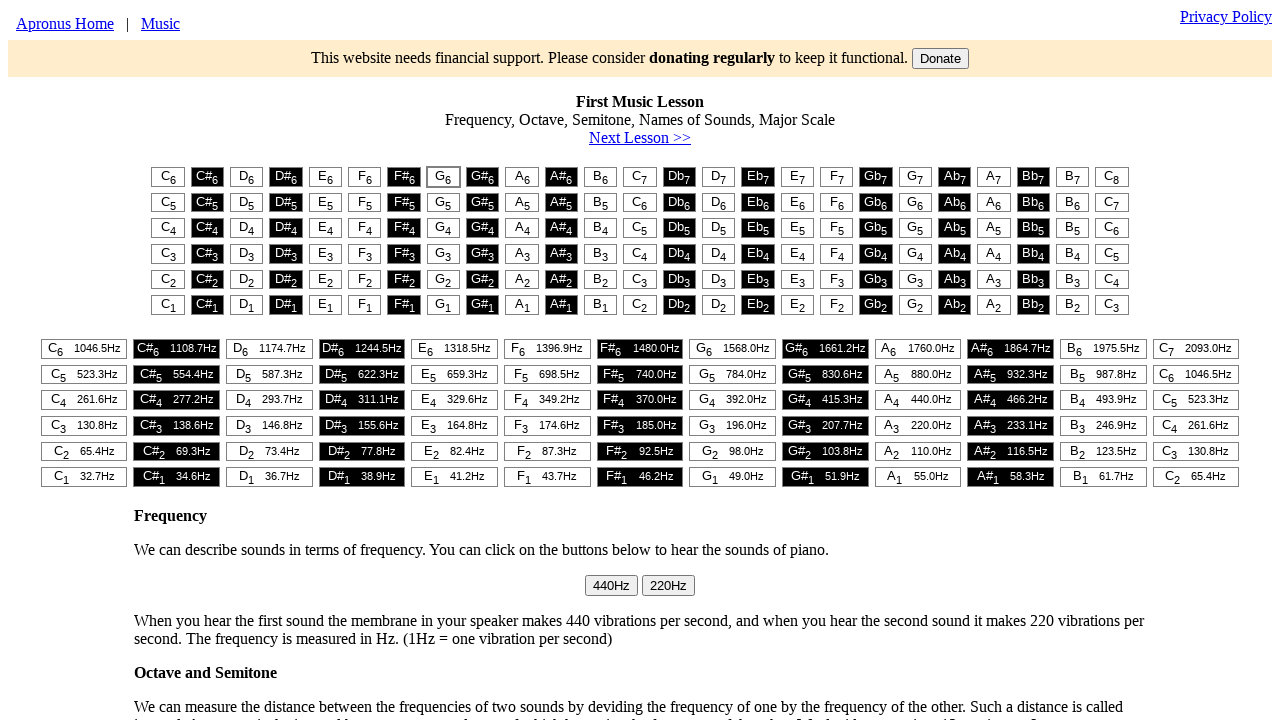

Clicked sixth keynote button to play note at (365, 177) on #t1 > table > tr:nth-child(1) > td:nth-child(6) > button
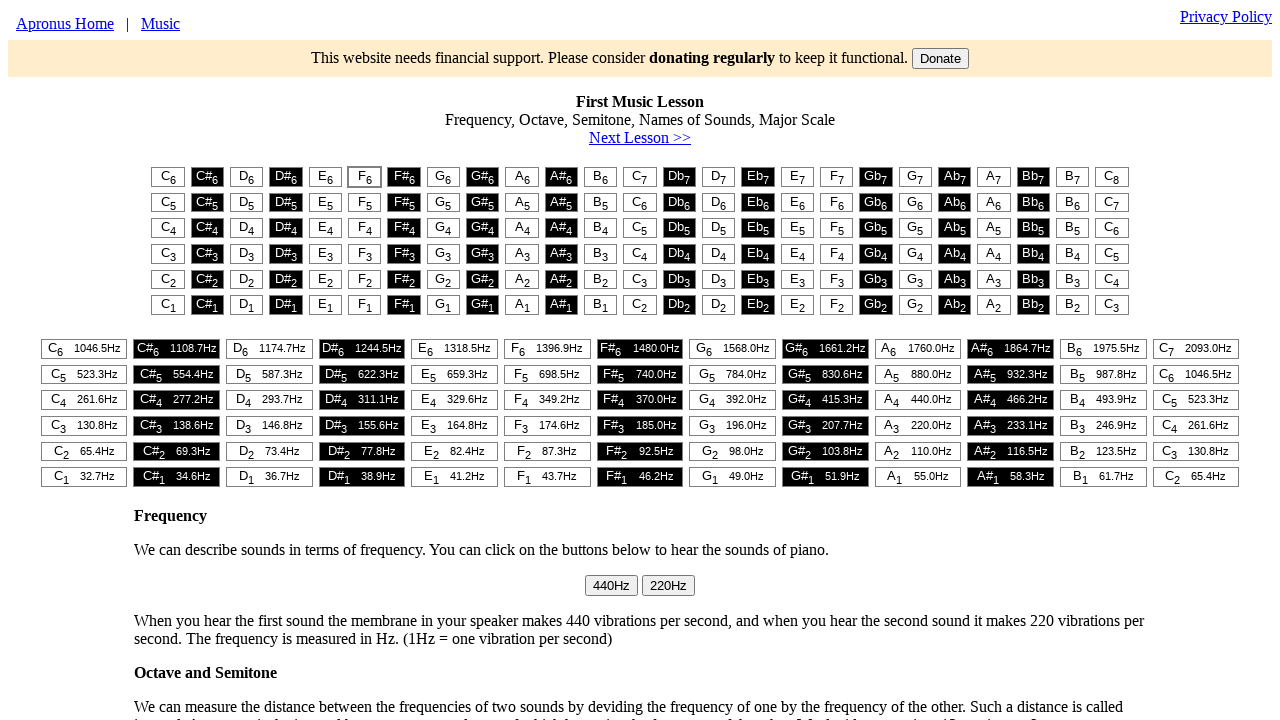

Clicked fifth keynote button to play note at (325, 177) on #t1 > table > tr:nth-child(1) > td:nth-child(5) > button
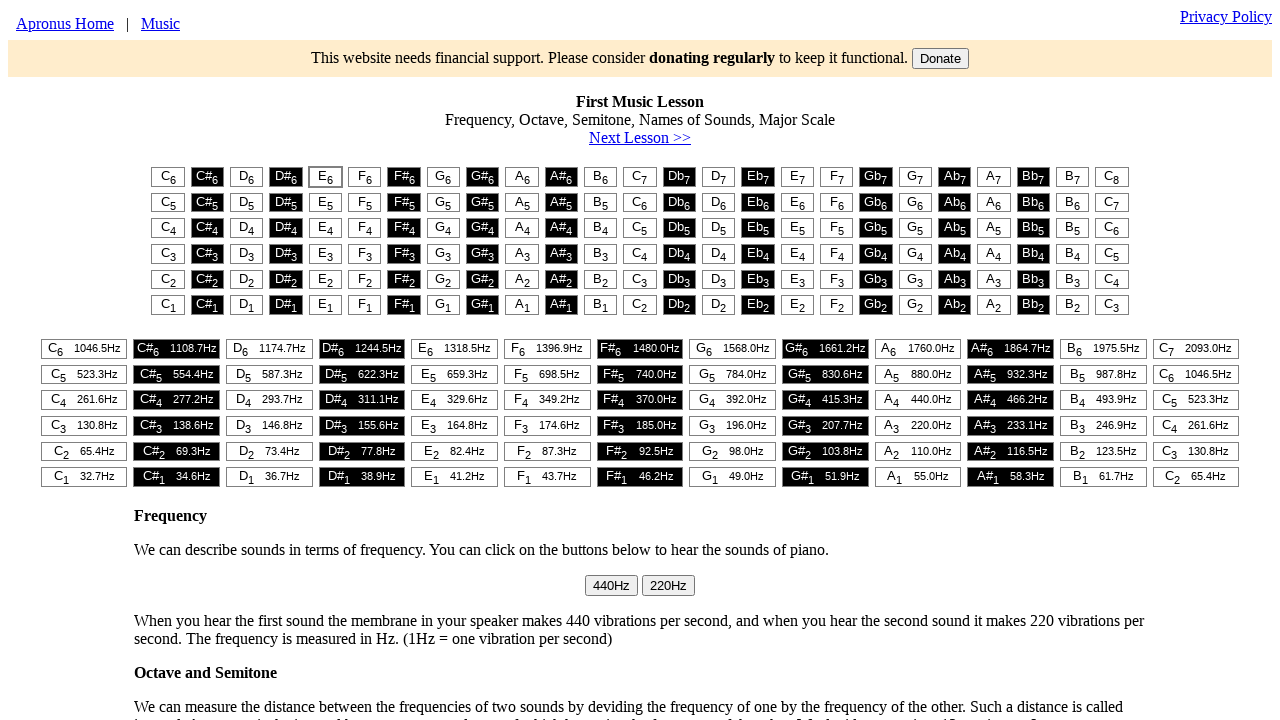

Clicked first keynote button to play note at (168, 177) on #t1 > table > tr:nth-child(1) > td:nth-child(1) > button
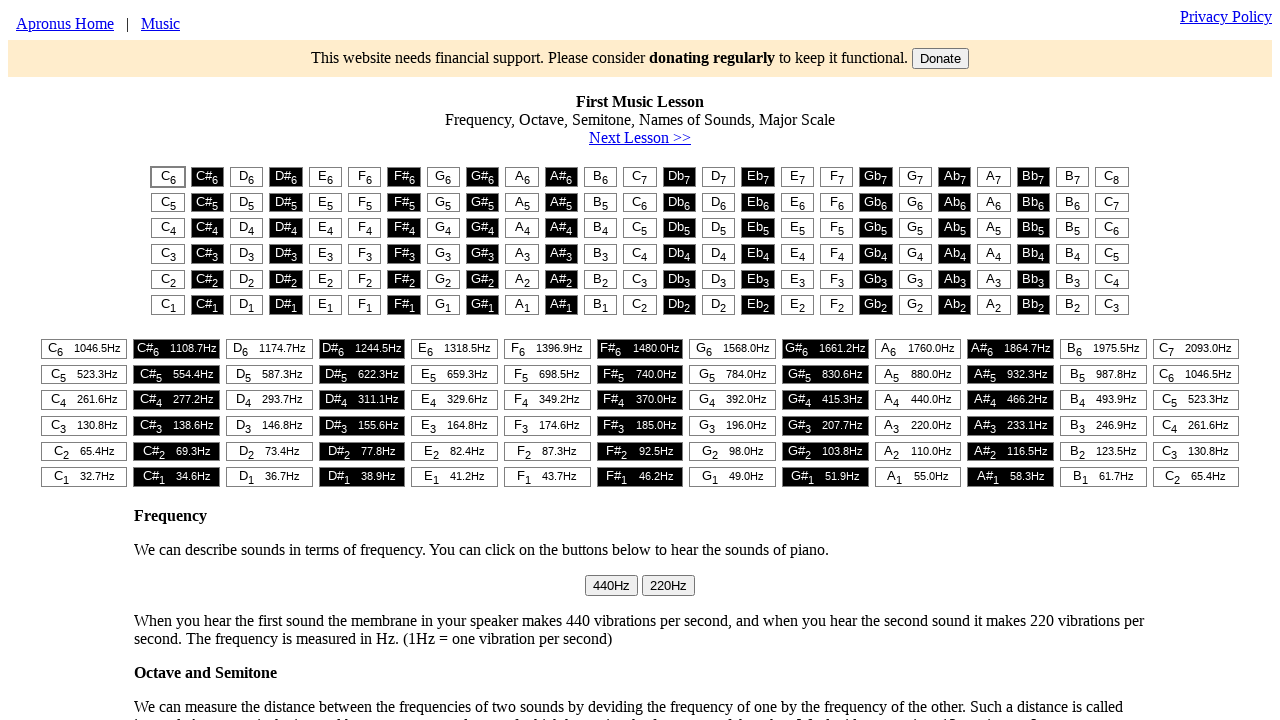

Clicked eighth keynote button to play note at (443, 177) on #t1 > table > tr:nth-child(1) > td:nth-child(8) > button
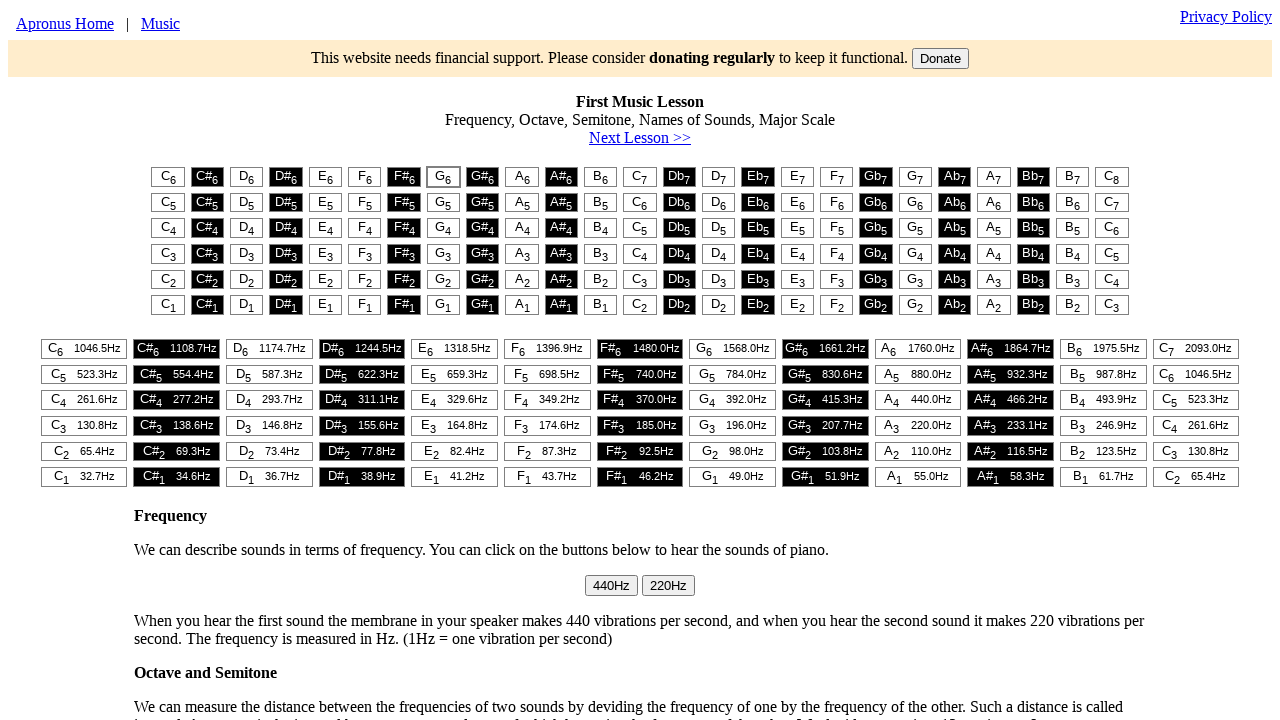

Clicked tenth keynote button to play note at (522, 177) on #t1 > table > tr:nth-child(1) > td:nth-child(10) > button
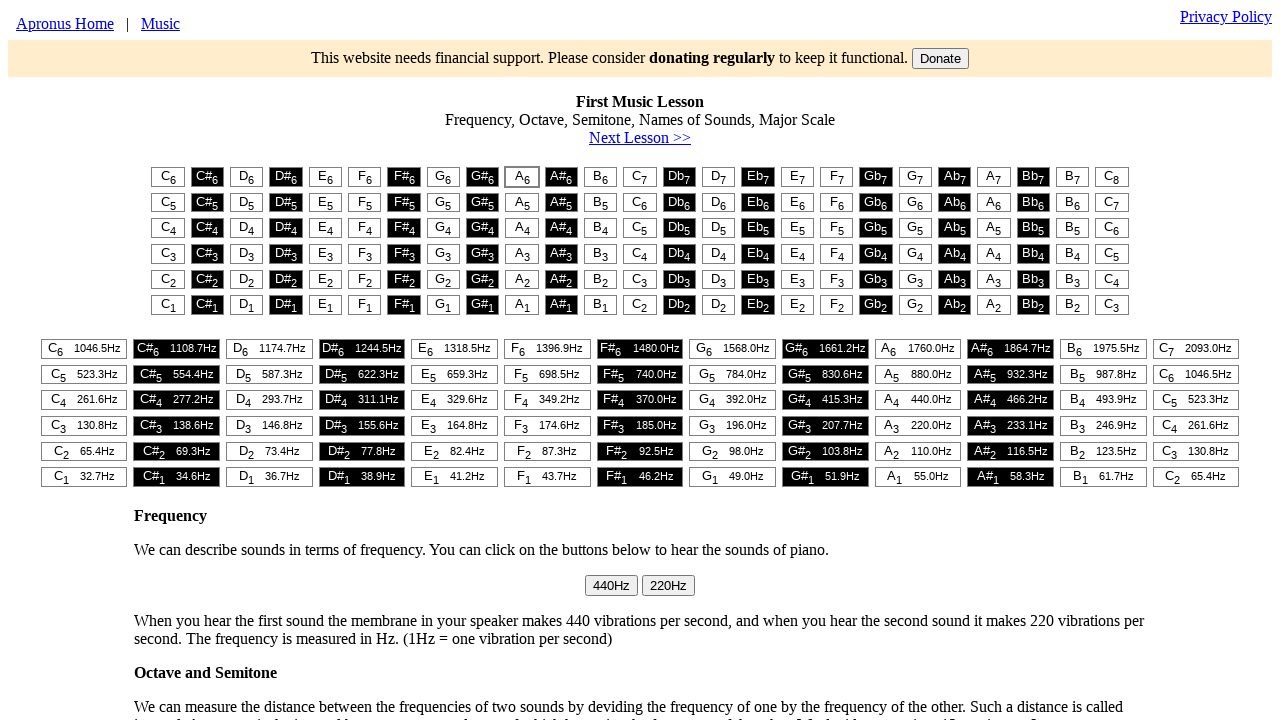

Clicked eighth keynote button to play note at (443, 177) on #t1 > table > tr:nth-child(1) > td:nth-child(8) > button
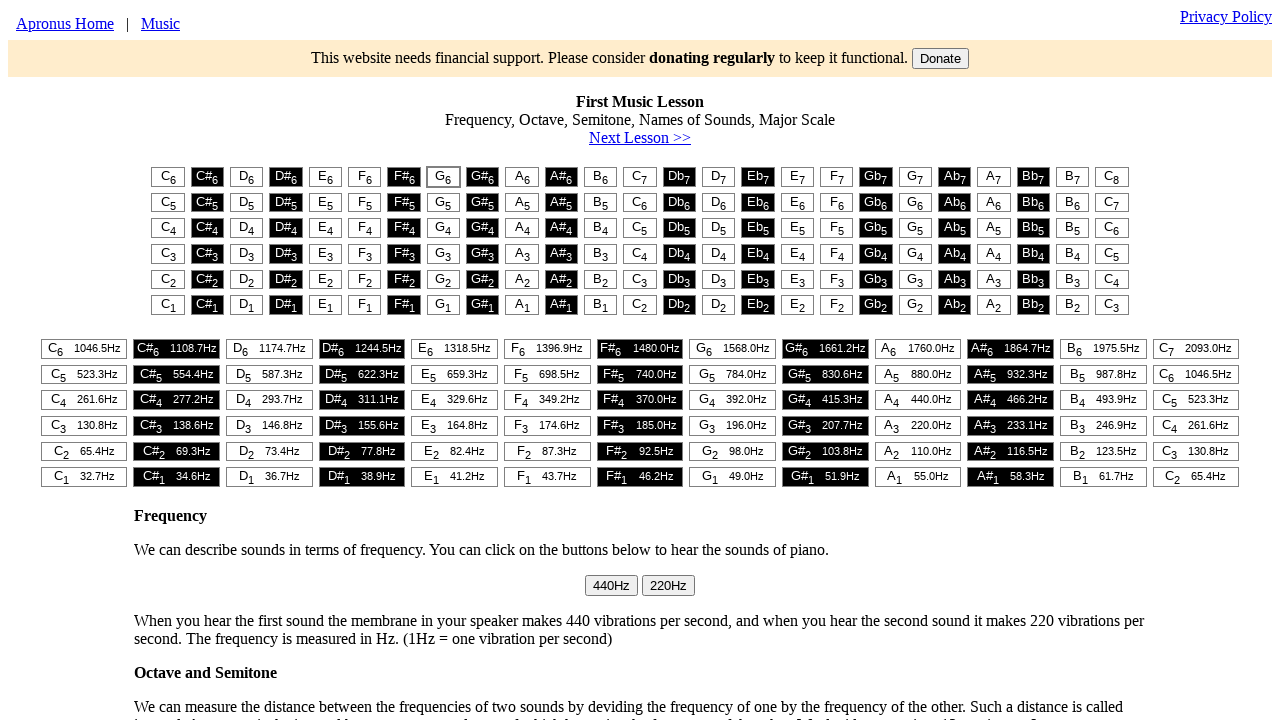

Clicked sixth keynote button to play note at (365, 177) on #t1 > table > tr:nth-child(1) > td:nth-child(6) > button
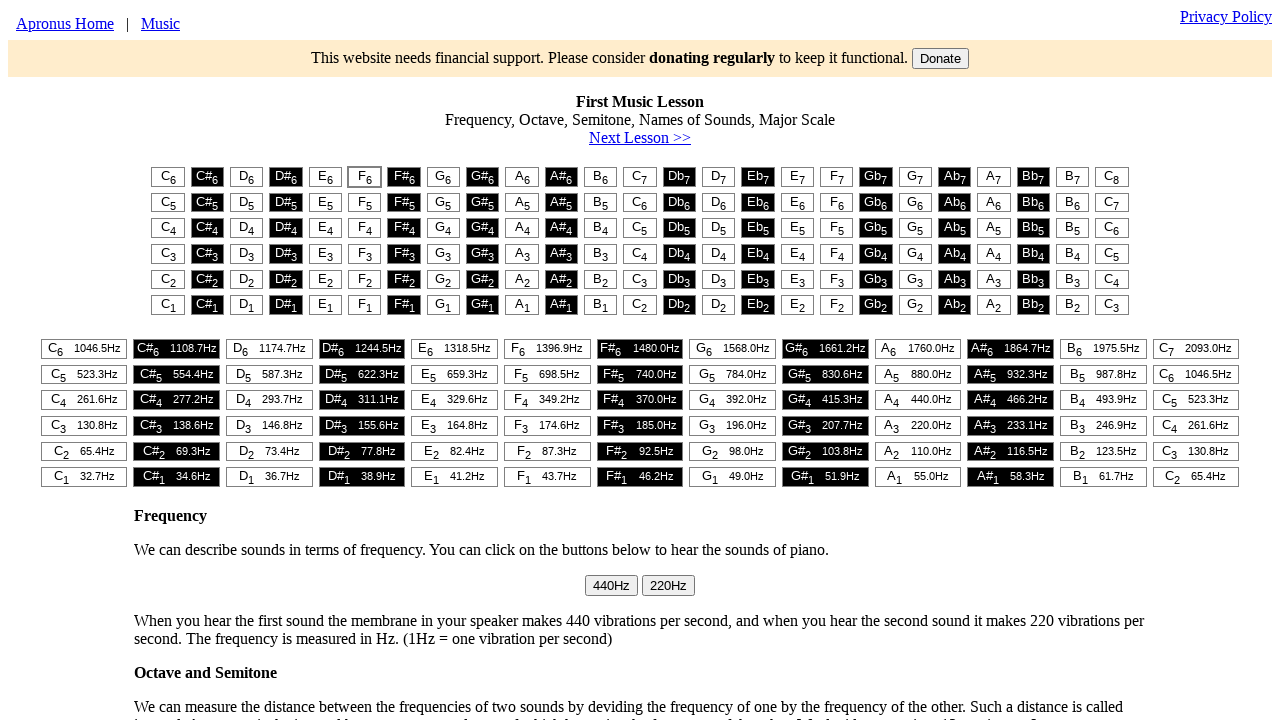

Clicked fifth keynote button to play note at (325, 177) on #t1 > table > tr:nth-child(1) > td:nth-child(5) > button
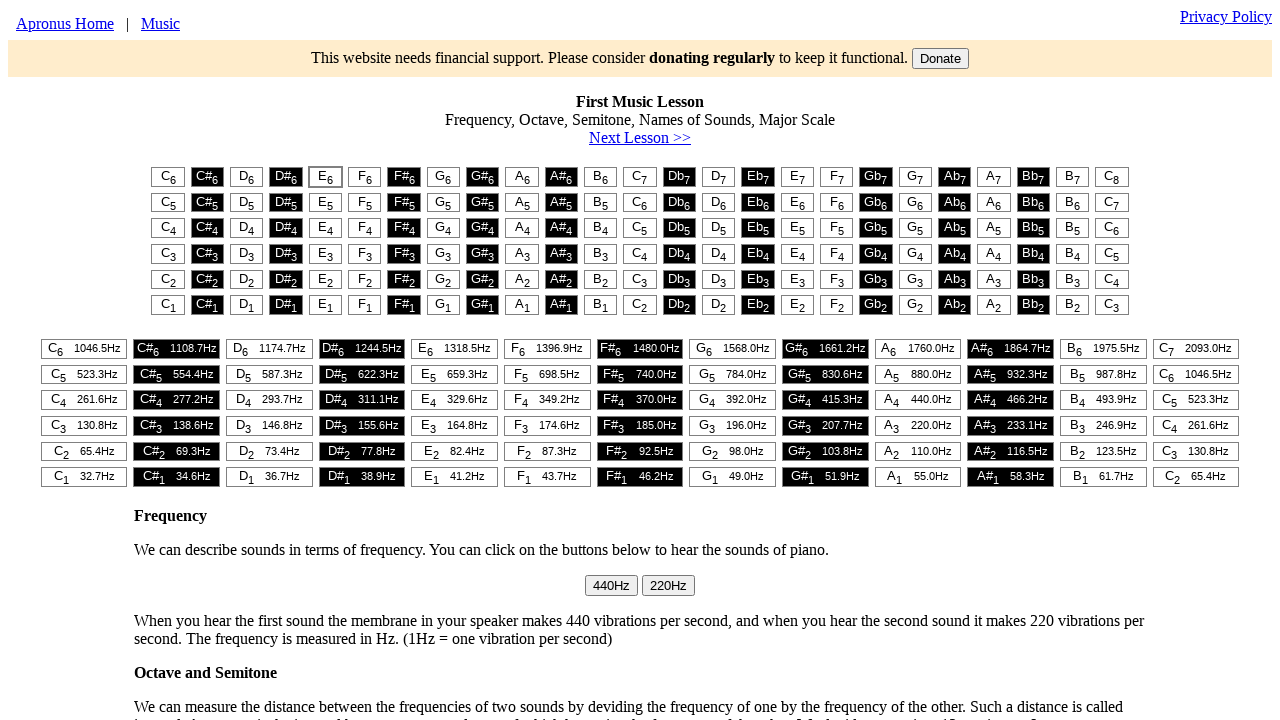

Clicked first keynote button to complete musical sequence at (168, 177) on #t1 > table > tr:nth-child(1) > td:nth-child(1) > button
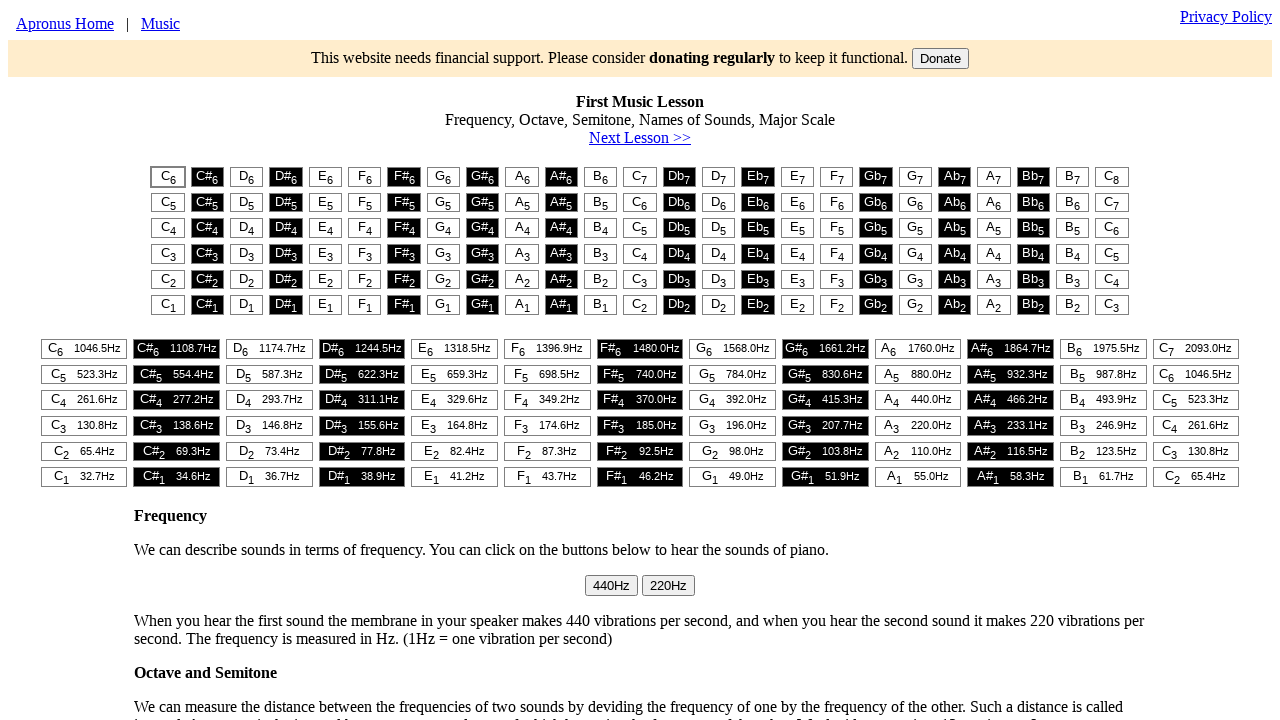

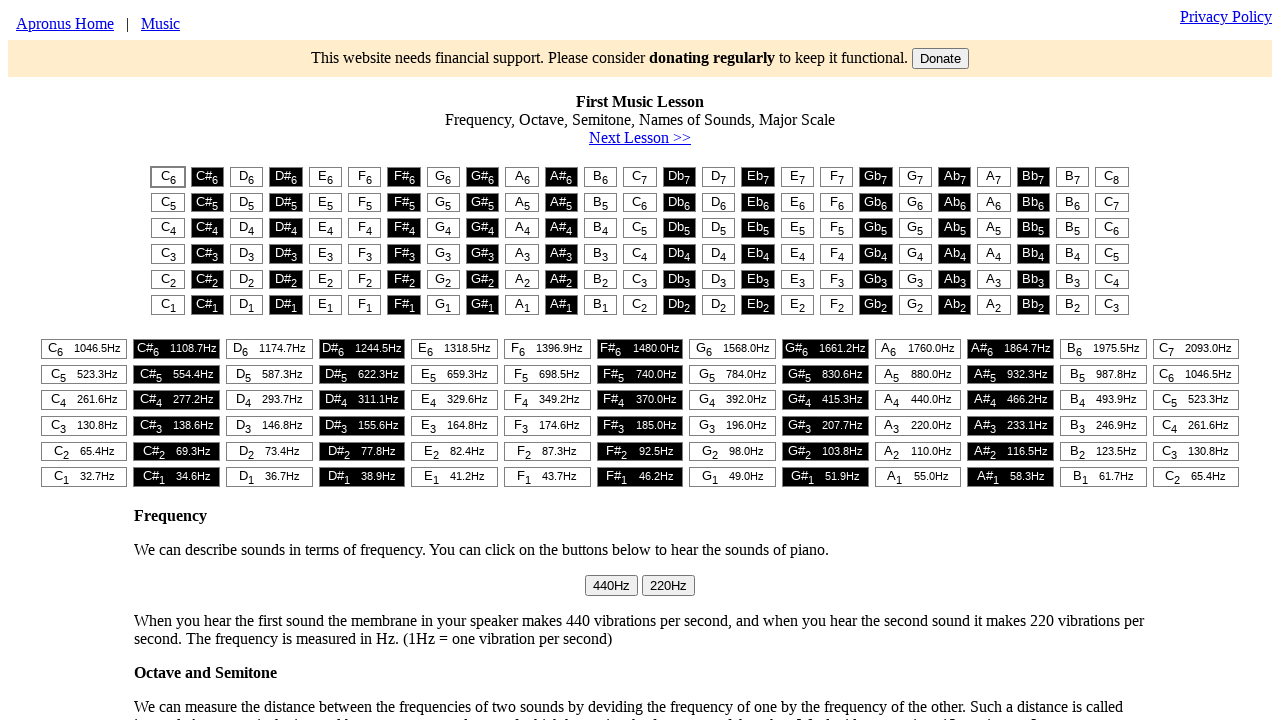